Basic navigation test that simply loads the Rahul Shetty Academy homepage

Starting URL: https://rahulshettyacademy.com

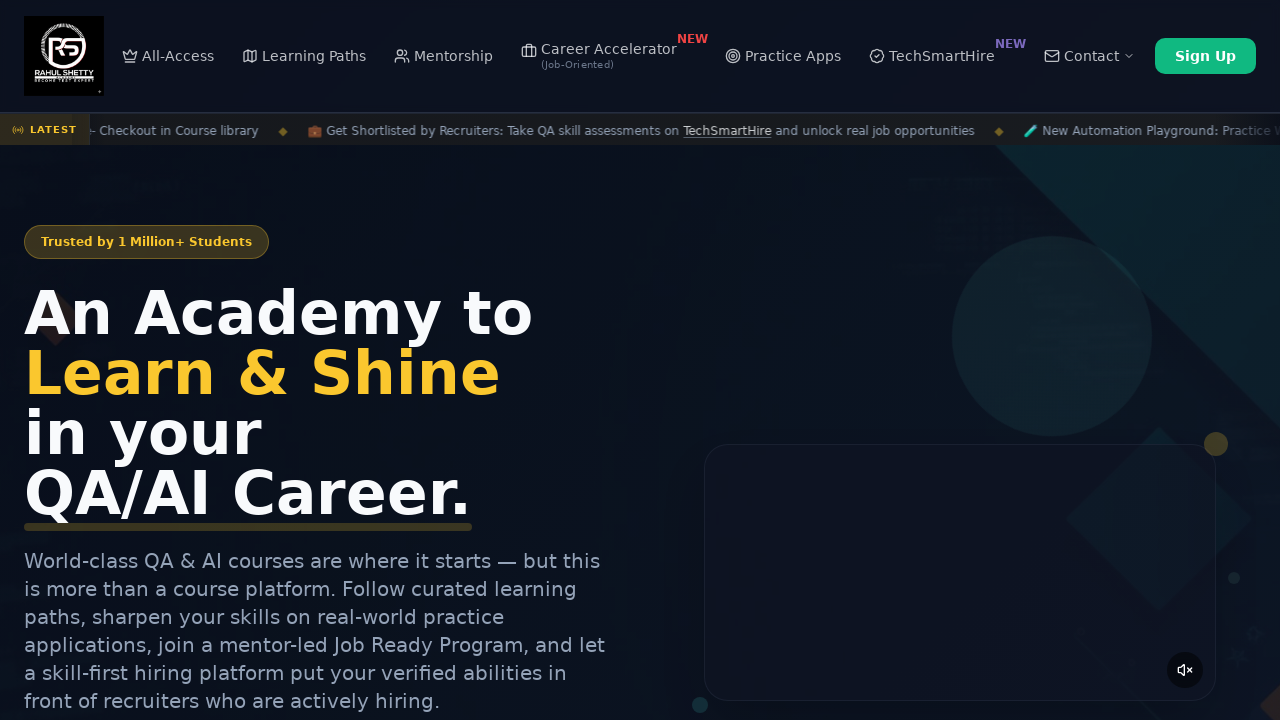

Rahul Shetty Academy homepage loaded and DOM content interactive
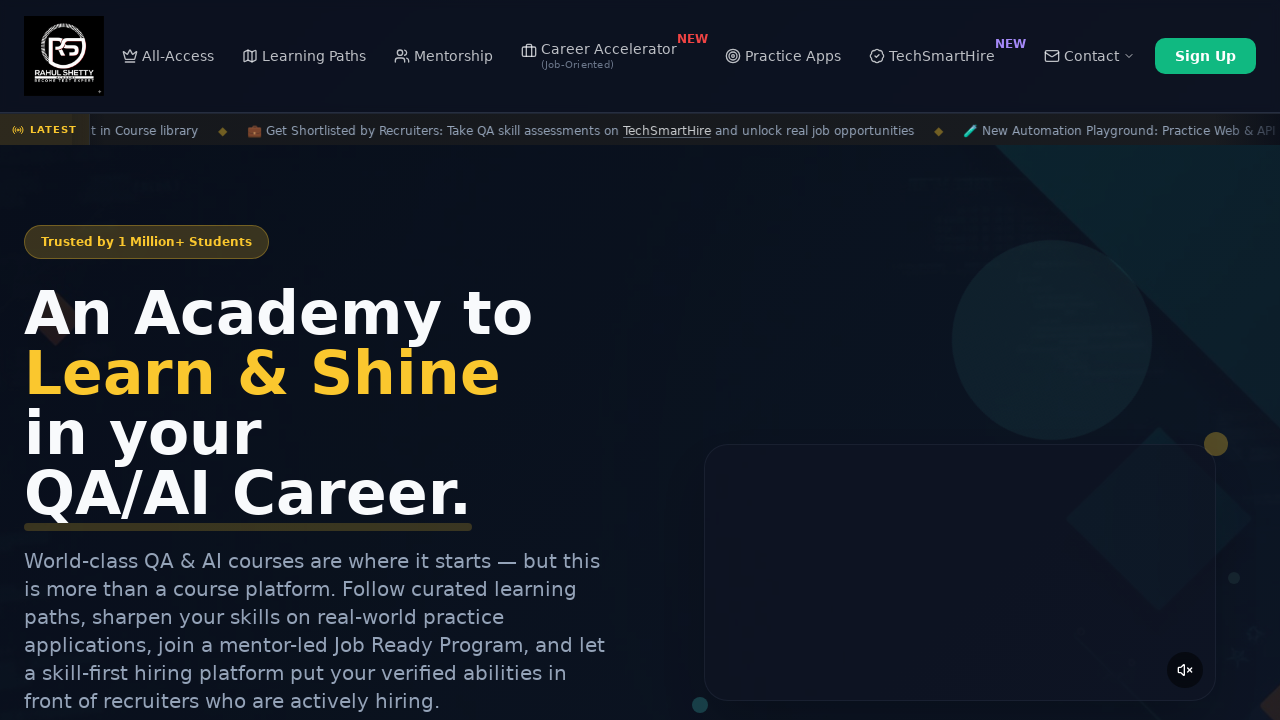

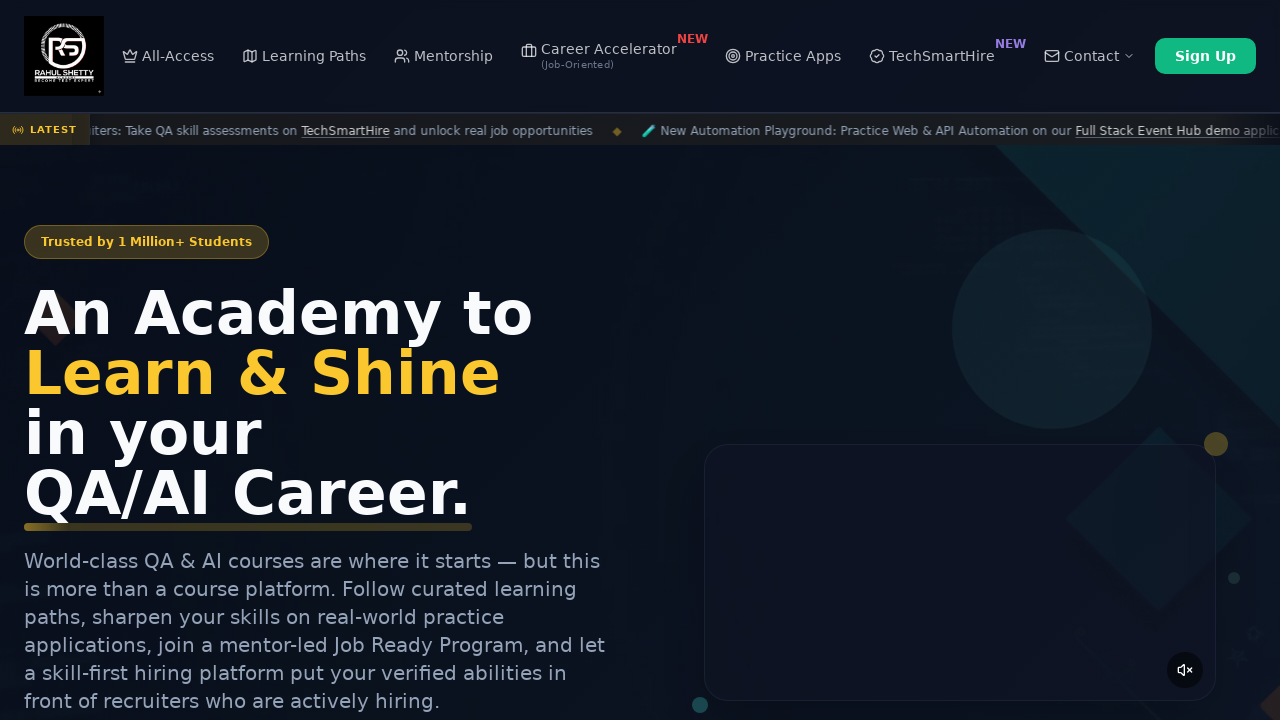